Tests hover interaction by moving mouse over an element and verifying the visual change through background color

Starting URL: https://selenium.dev/selenium/web/mouseOver.html

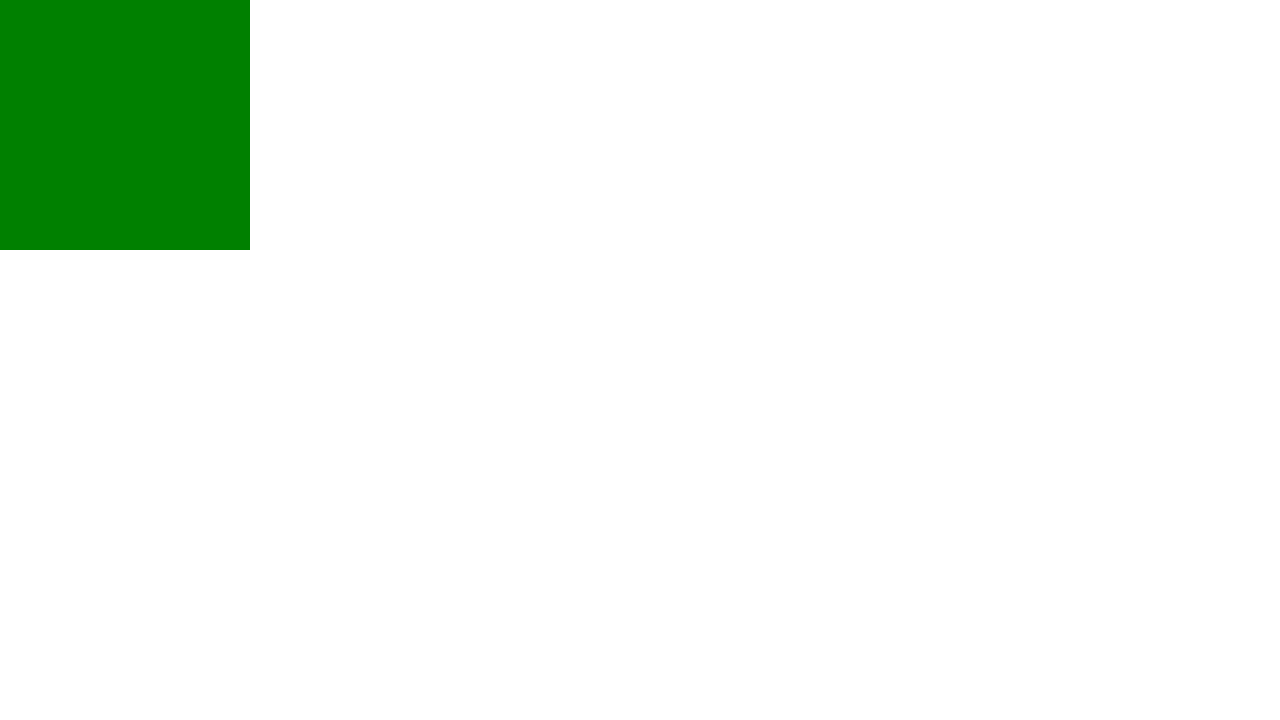

Located the red box element
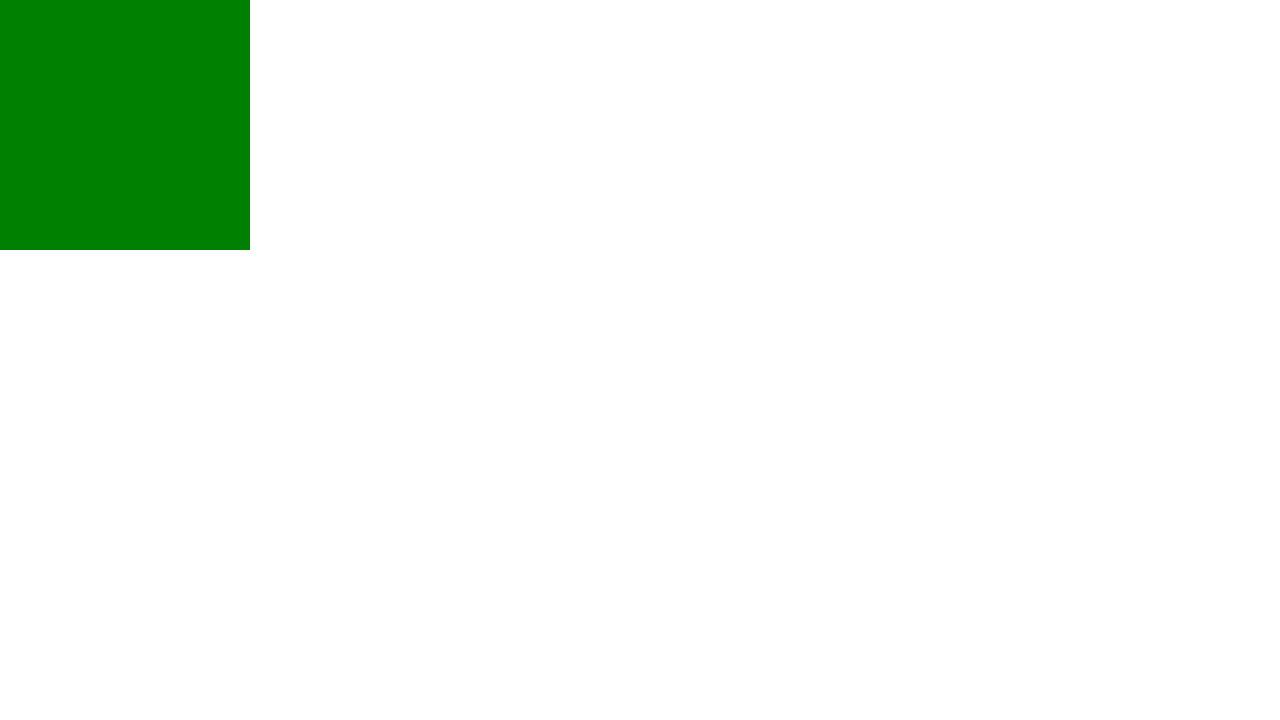

Retrieved initial background color: rgb(0, 128, 0)
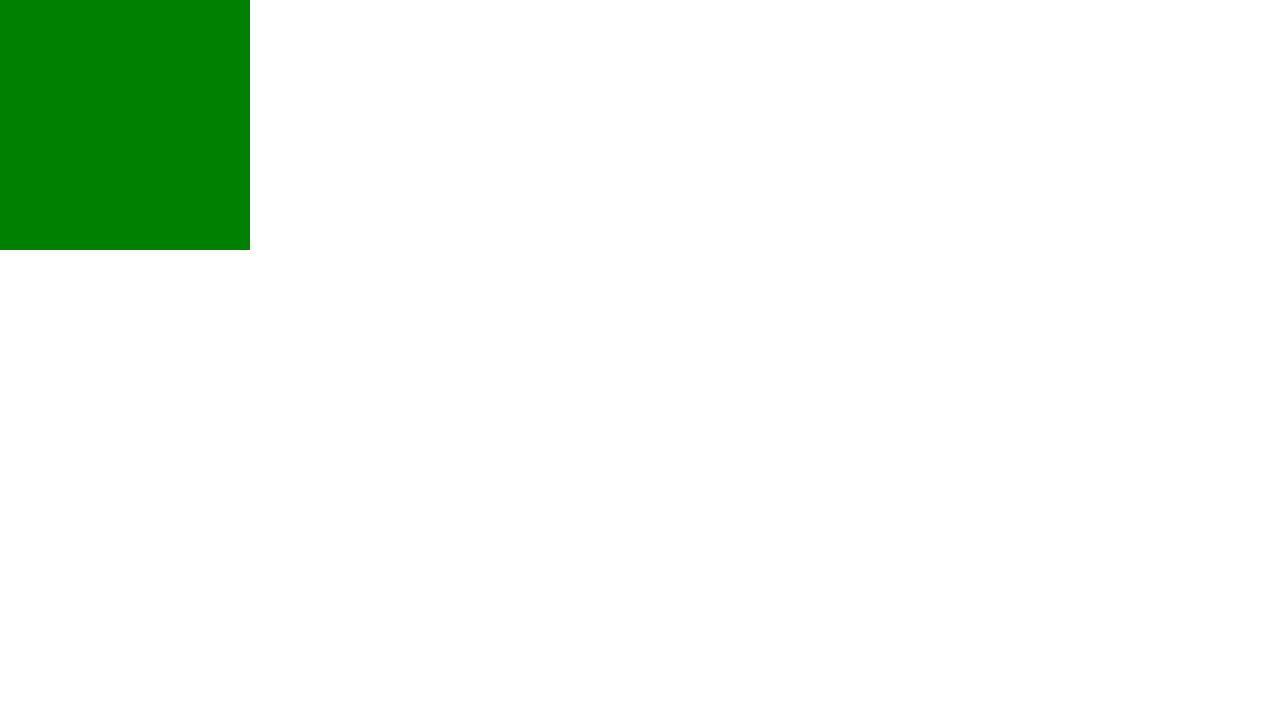

Hovered mouse over the red box element at (112, 112) on #redbox
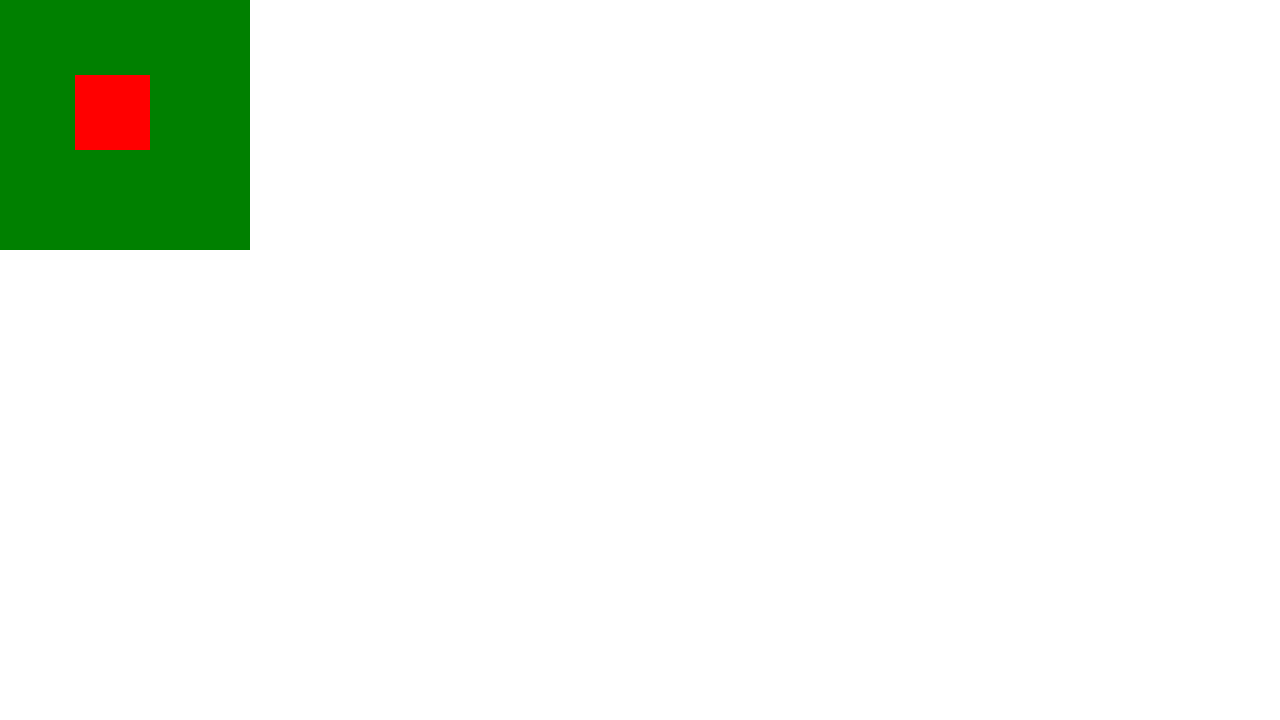

Retrieved background color after hover: rgb(255, 0, 0)
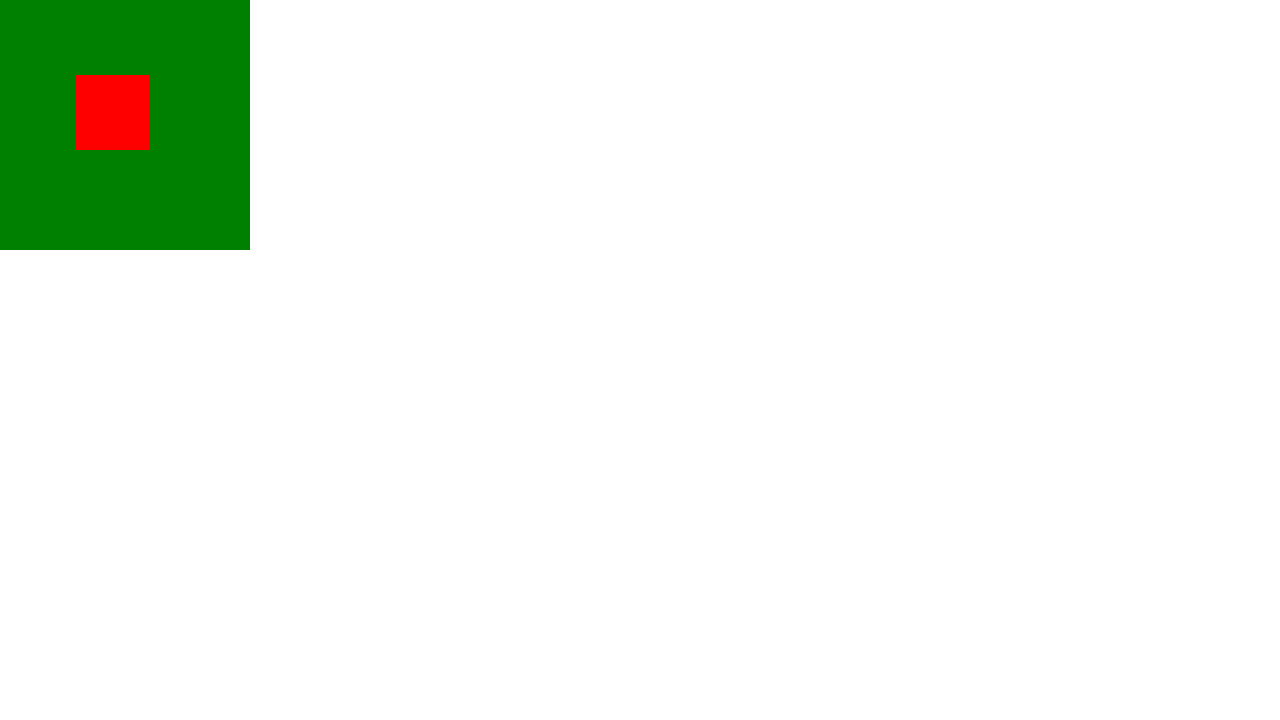

Verified background color changed from rgb(0, 128, 0) to rgb(255, 0, 0)
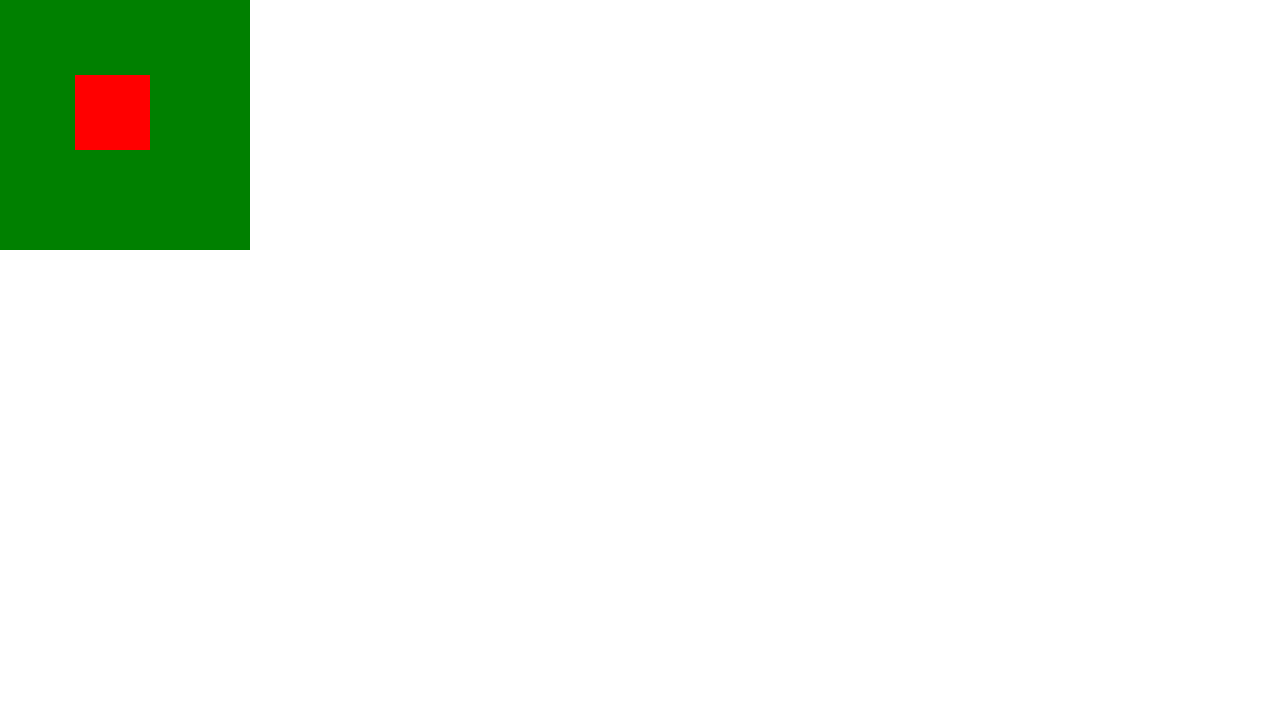

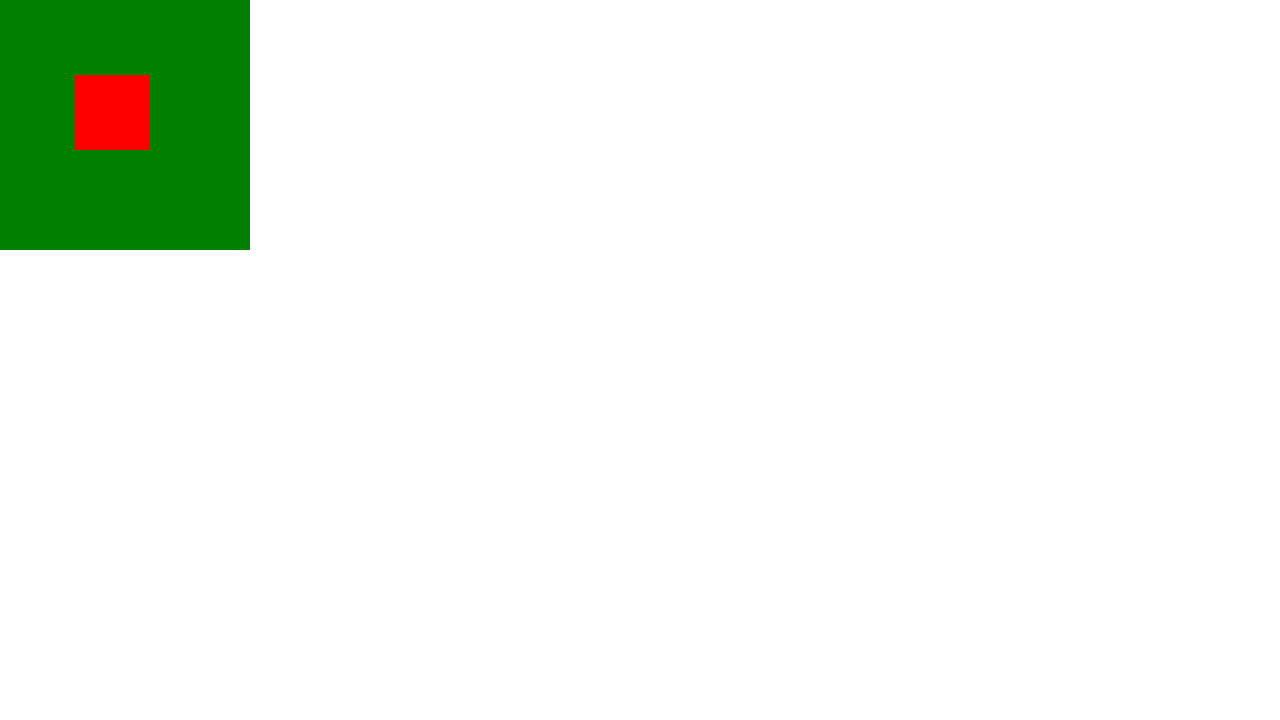